Tests hover functionality by hovering over the second figure image and verifying the caption displays "user2"

Starting URL: https://the-internet.herokuapp.com/hovers

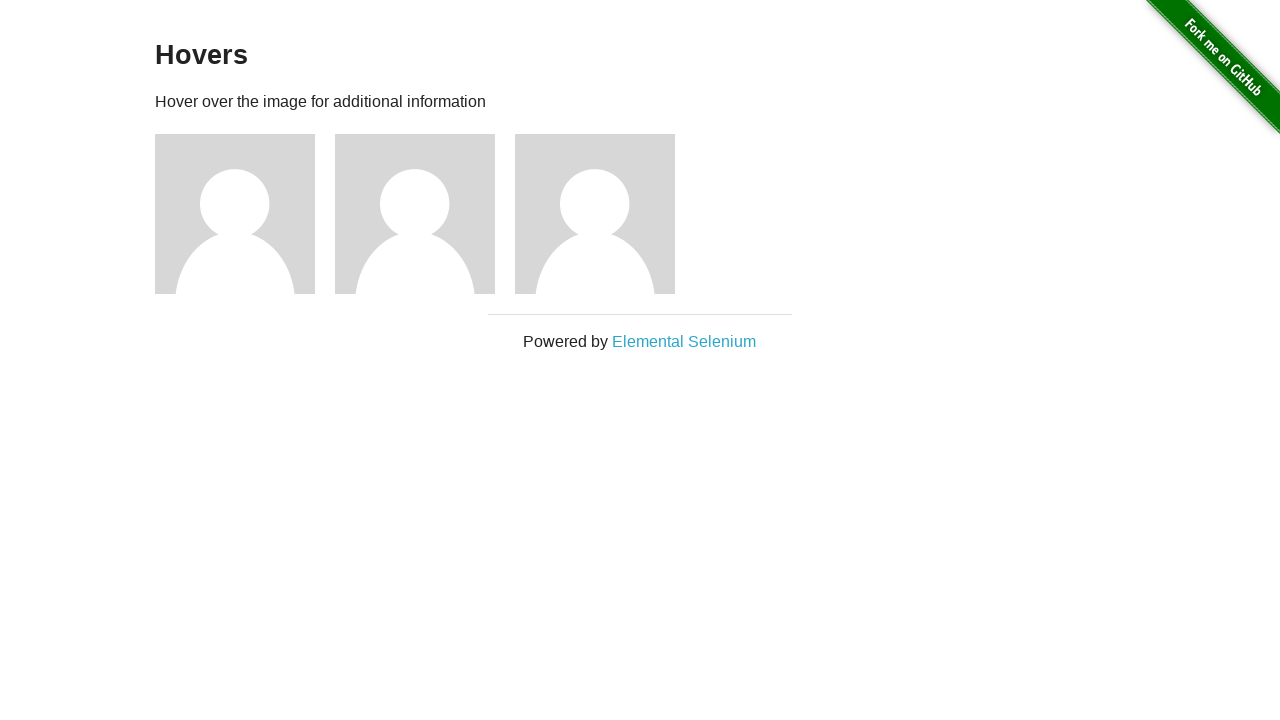

Hovered over the second figure image at (425, 214) on .figure:nth-child(4)
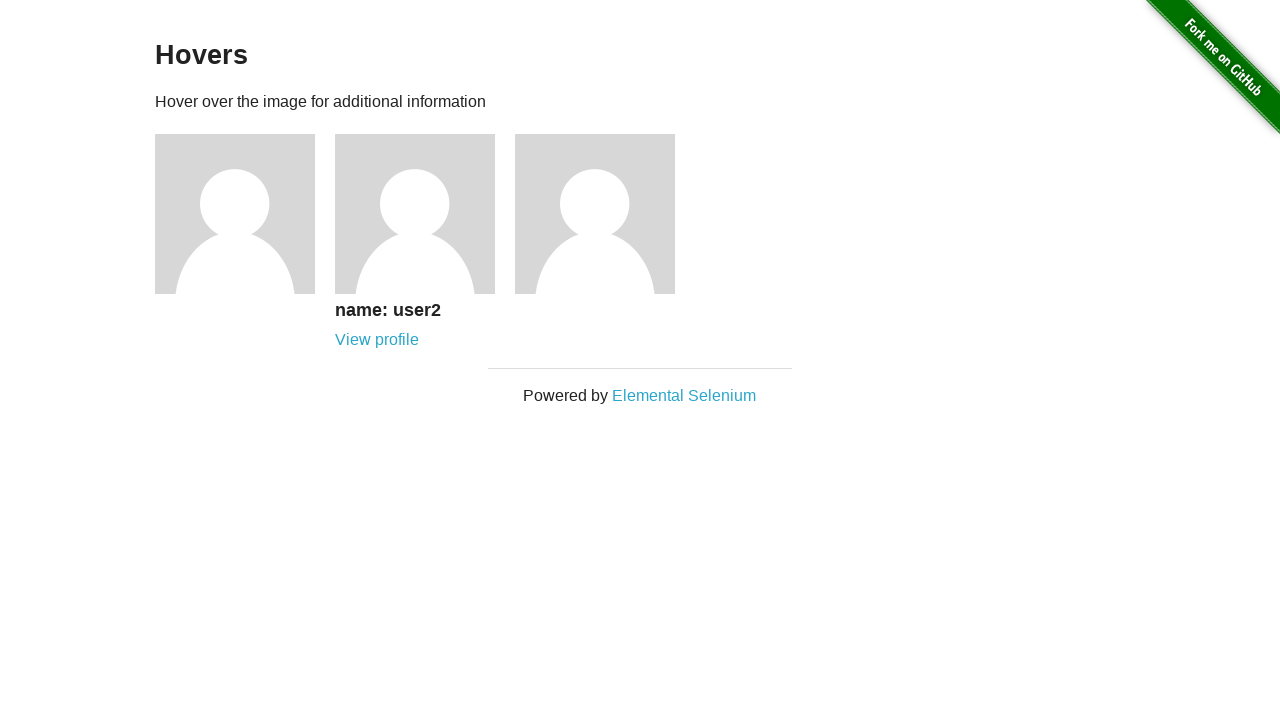

Caption appeared and is visible after hovering
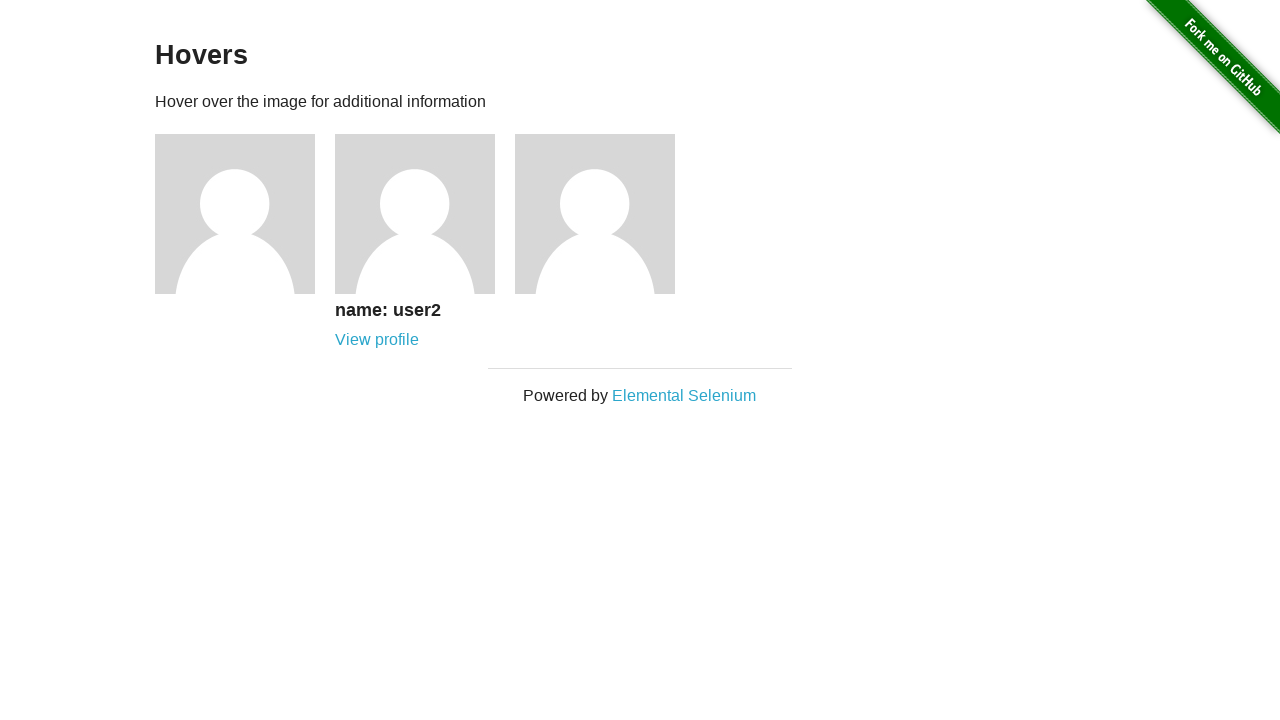

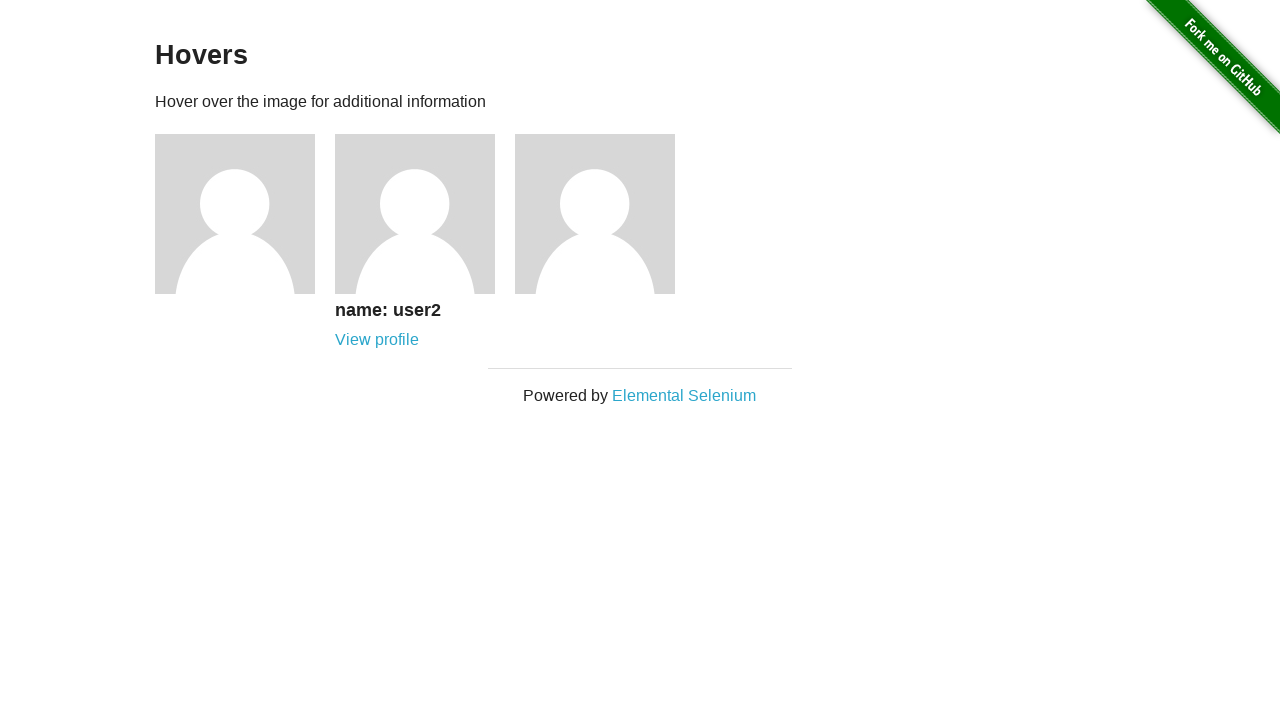